Tests selecting an option from a dropdown menu and verifying the selection was successful

Starting URL: http://the-internet.herokuapp.com/dropdown

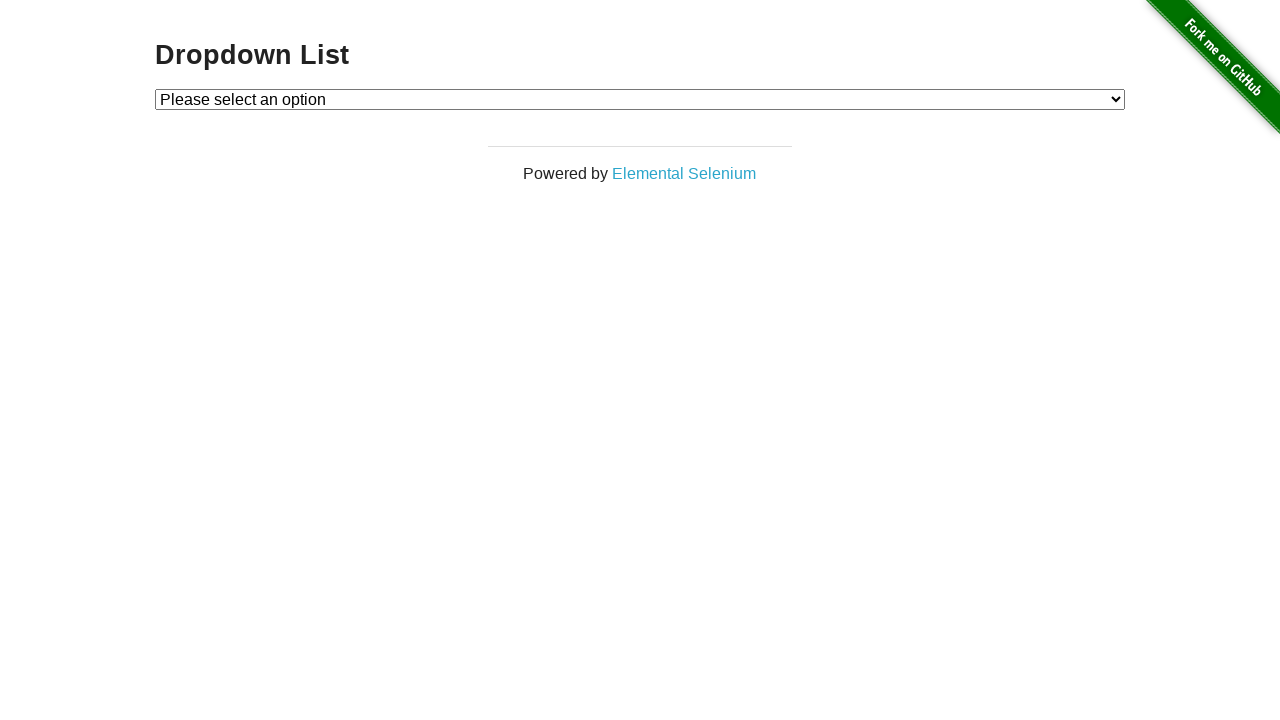

Selected 'Option 1' from the dropdown menu on #dropdown
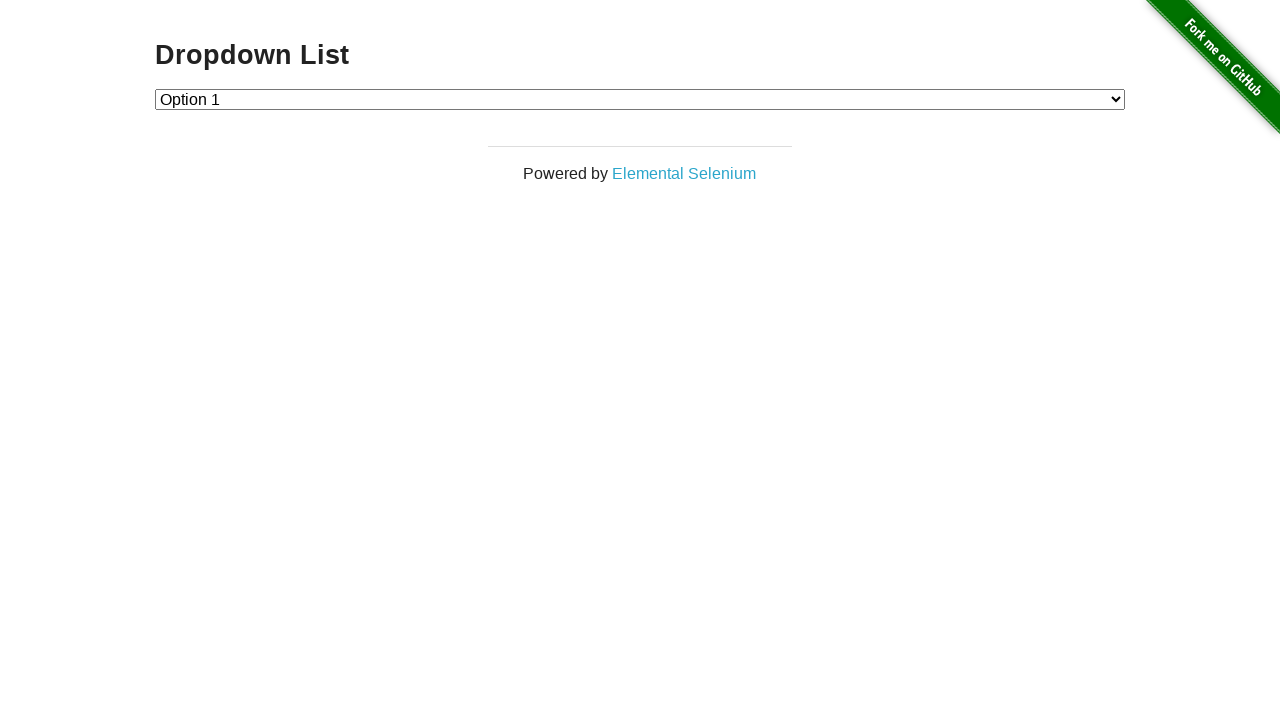

Retrieved the selected dropdown value
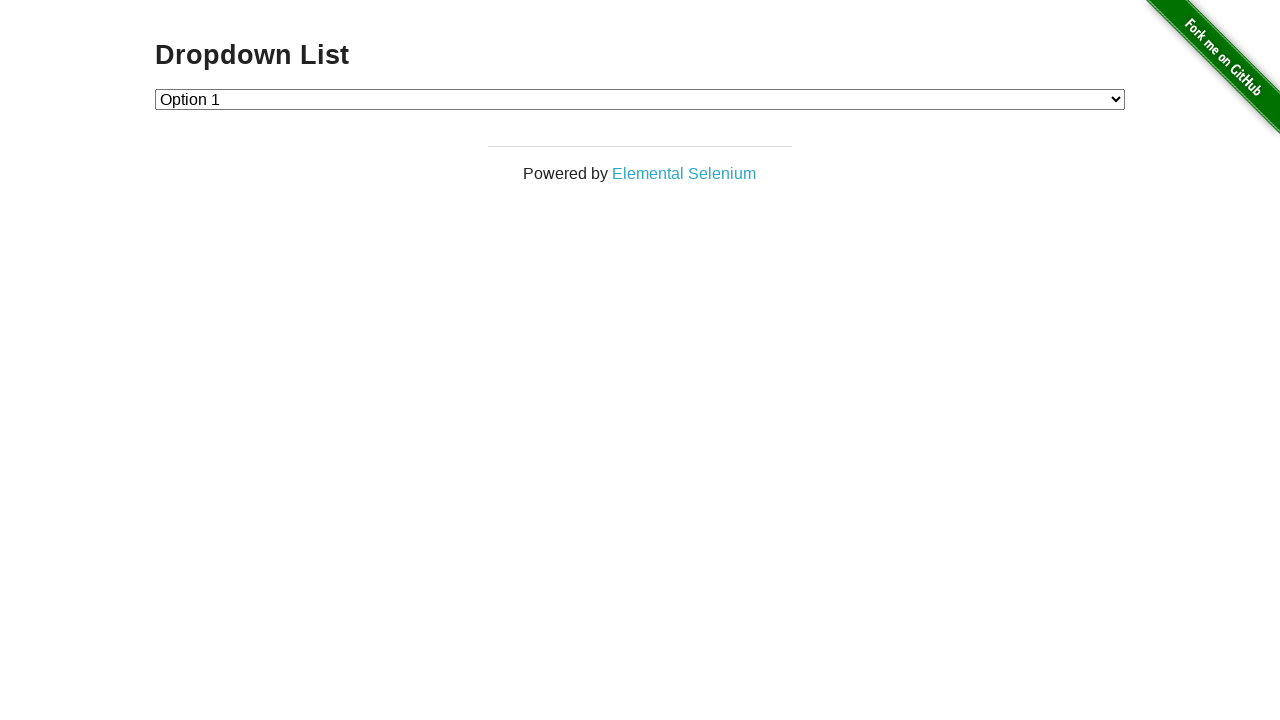

Verified that the selected option value is '1' (Option 1)
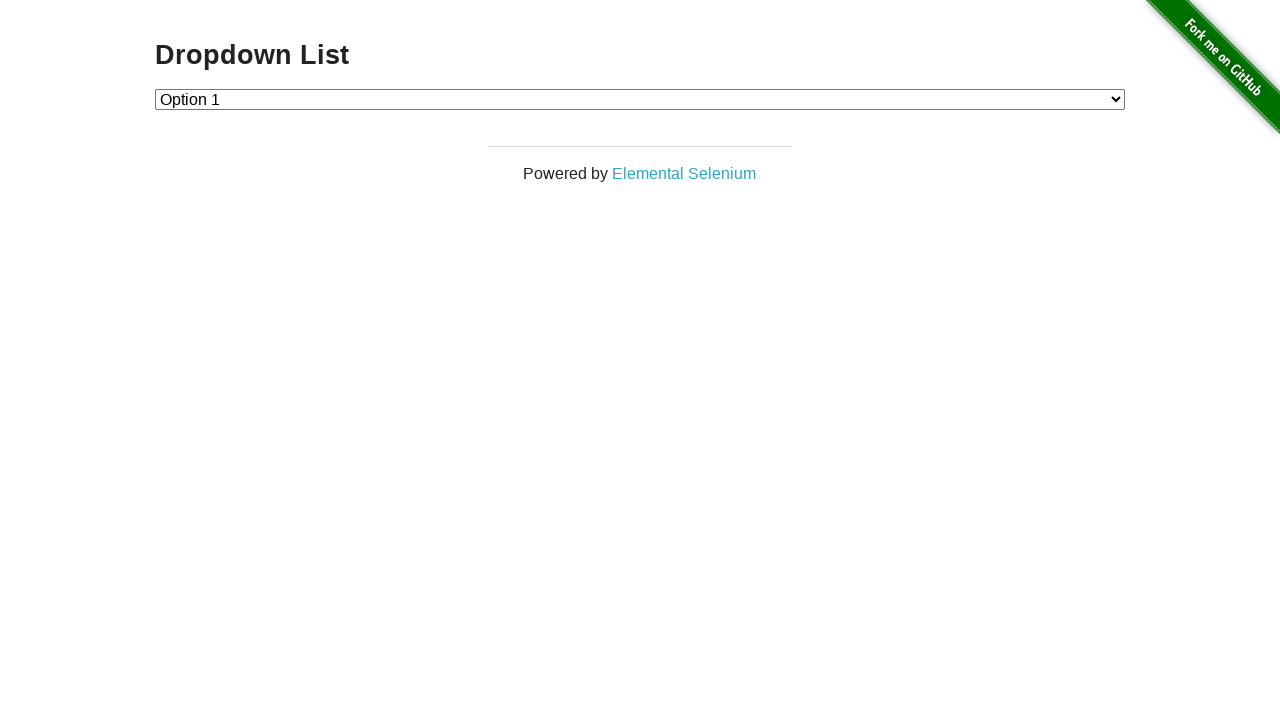

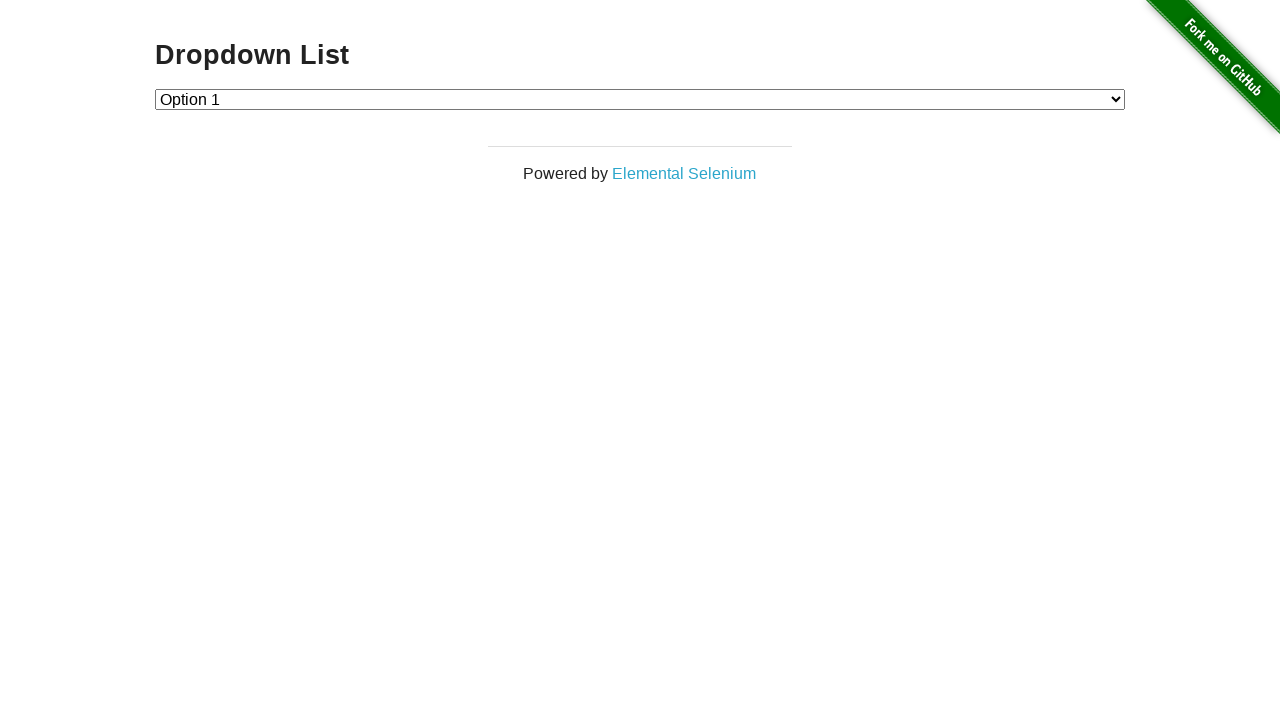